Tests radio buttons and checkboxes on a Google Form by selecting location and food options, then verifying the selections

Starting URL: https://docs.google.com/forms/d/e/1FAIpQLSfiypnd69zhuDkjKgqvpID9kwO29UCzeCVrGGtbNPZXQok0jA/viewform

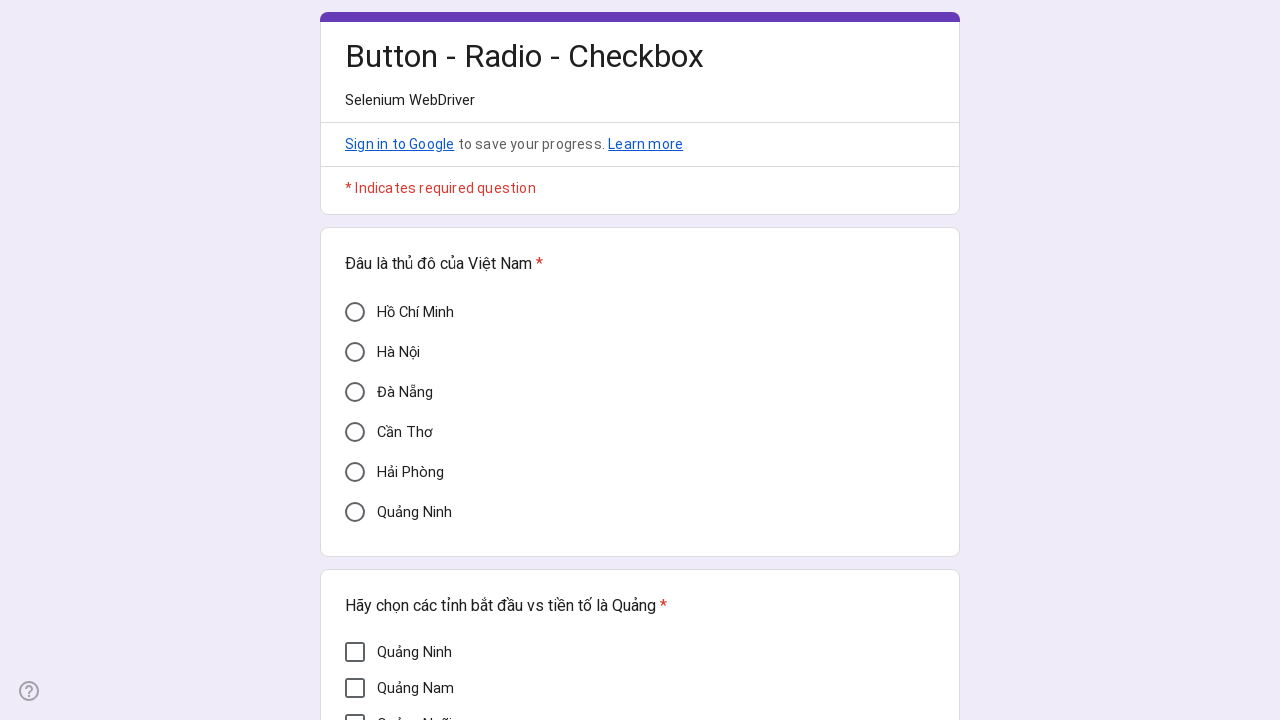

Clicked 'Cần Thơ' radio button at (355, 432) on xpath=//div[@aria-label='Cần Thơ']
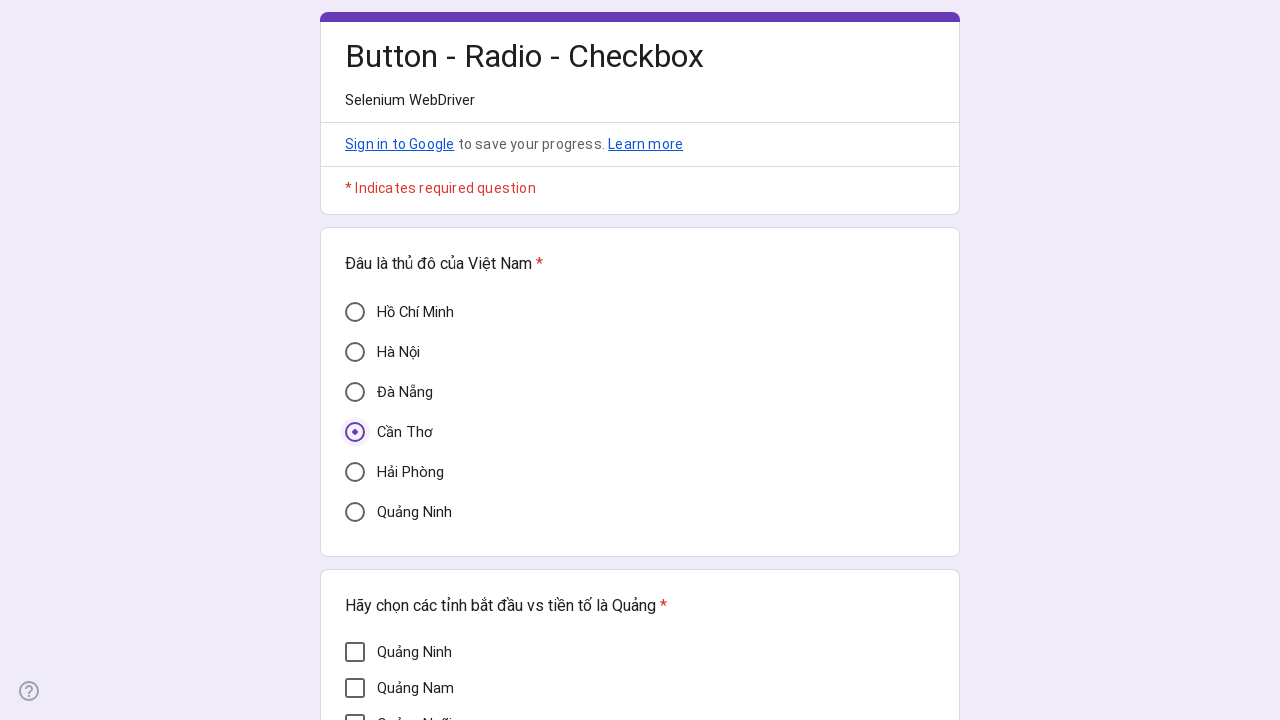

Verified 'Cần Thơ' radio button is selected (aria-checked='true')
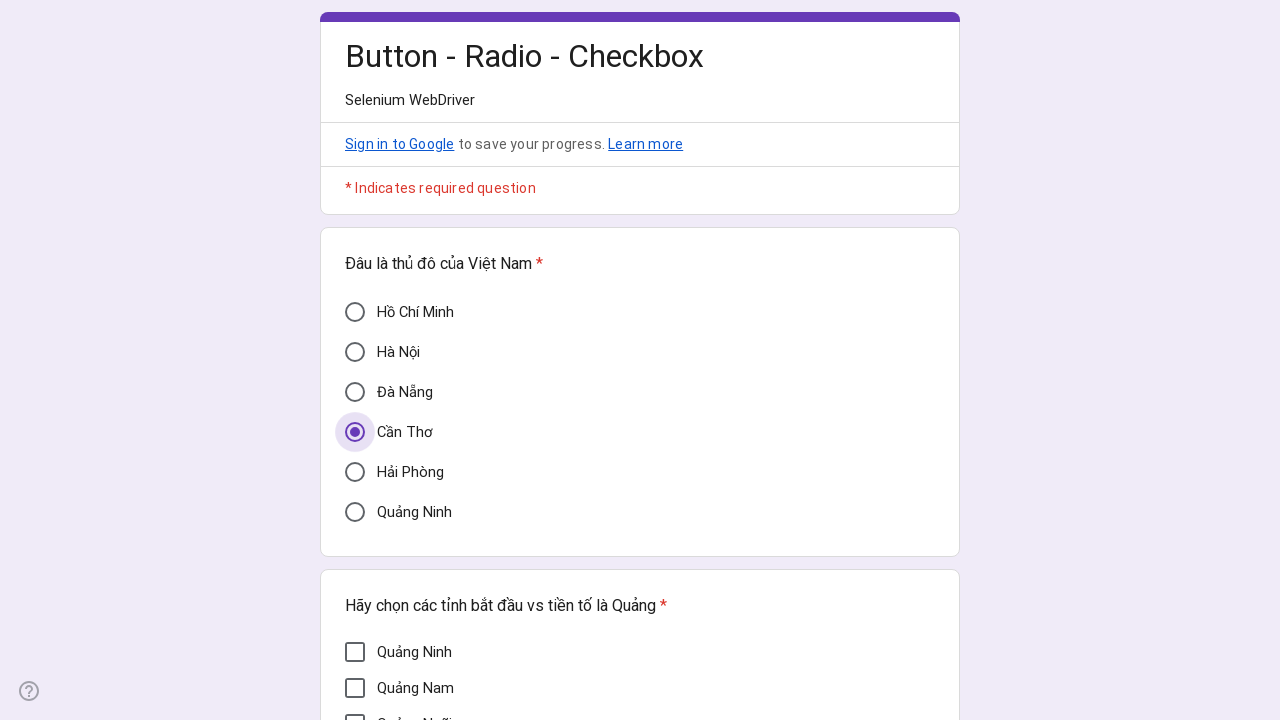

Clicked 'Mì Quảng' checkbox to check it at (355, 377) on xpath=//div[@aria-label='Mì Quảng']
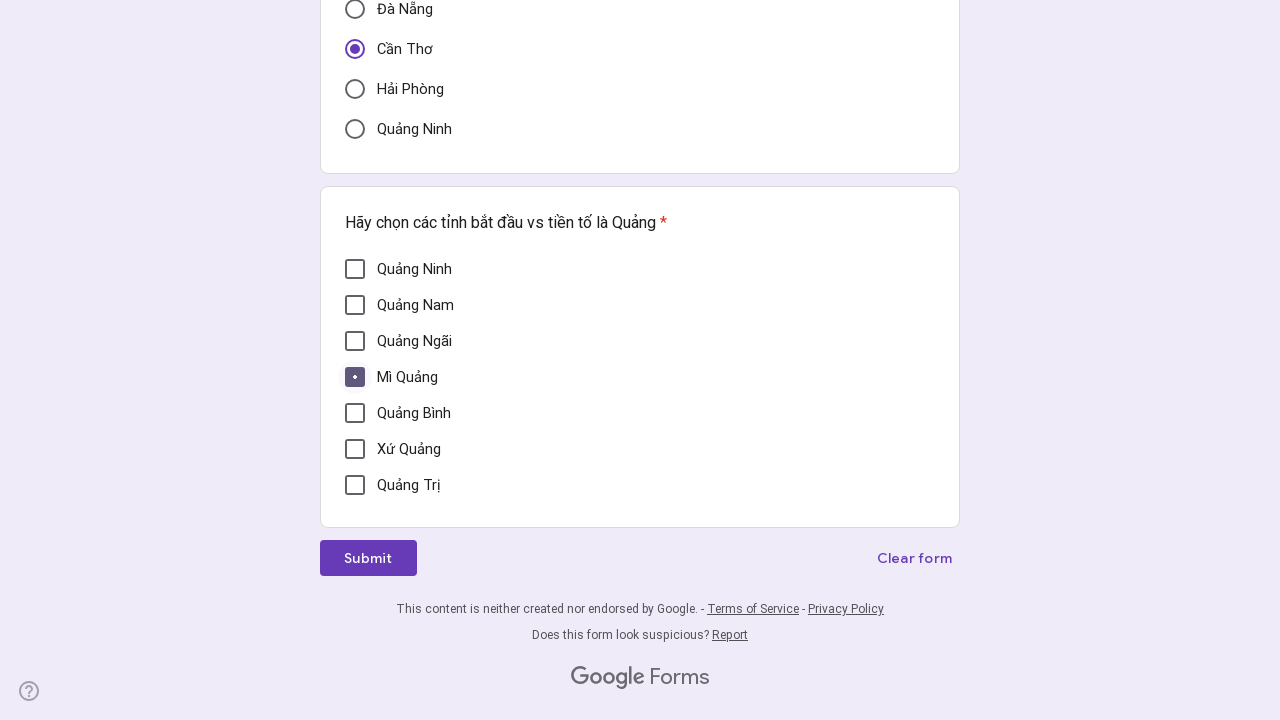

Verified 'Mì Quảng' checkbox is checked (aria-checked='true')
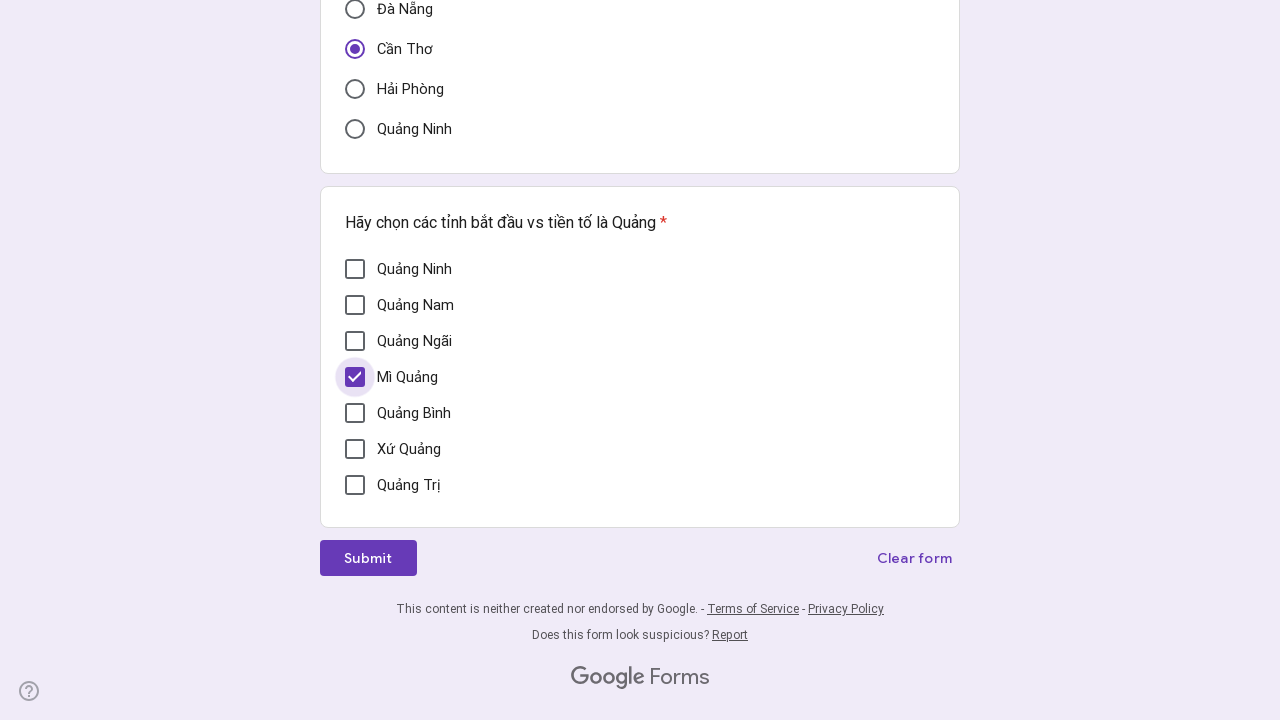

Clicked 'Mì Quảng' checkbox to uncheck it at (355, 377) on xpath=//div[@aria-label='Mì Quảng']
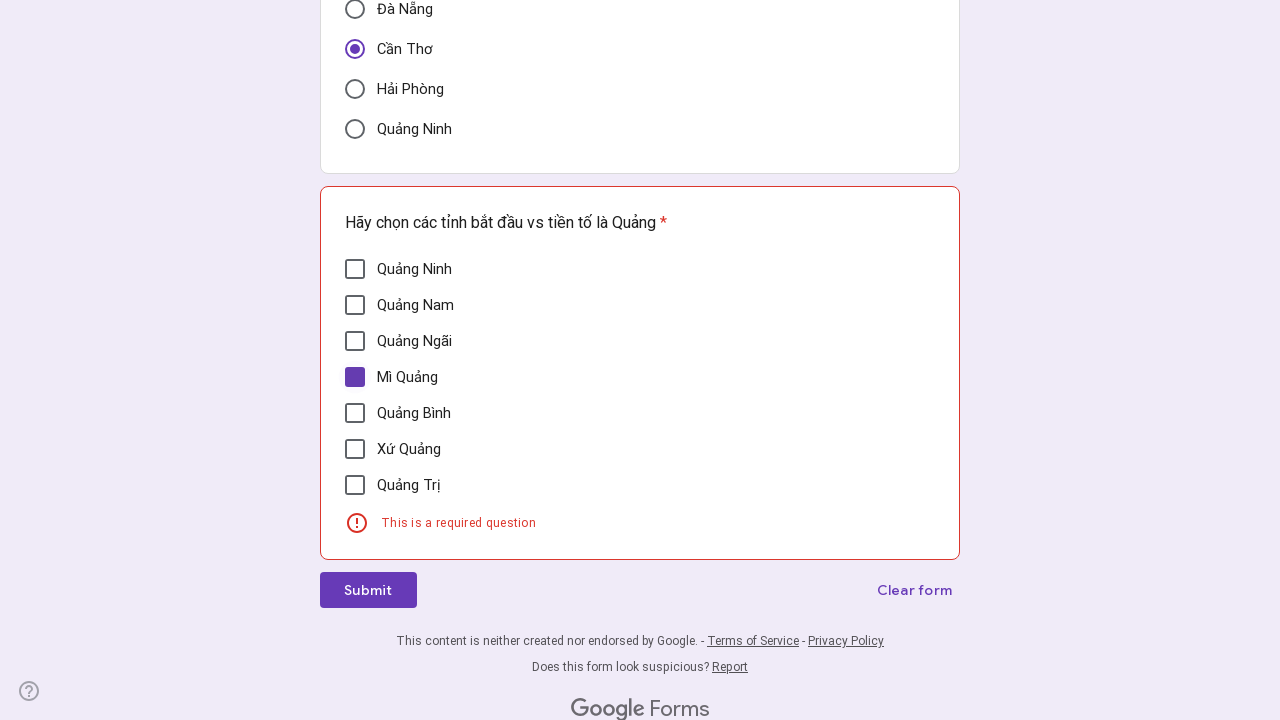

Verified 'Mì Quảng' checkbox is unchecked (aria-checked='false')
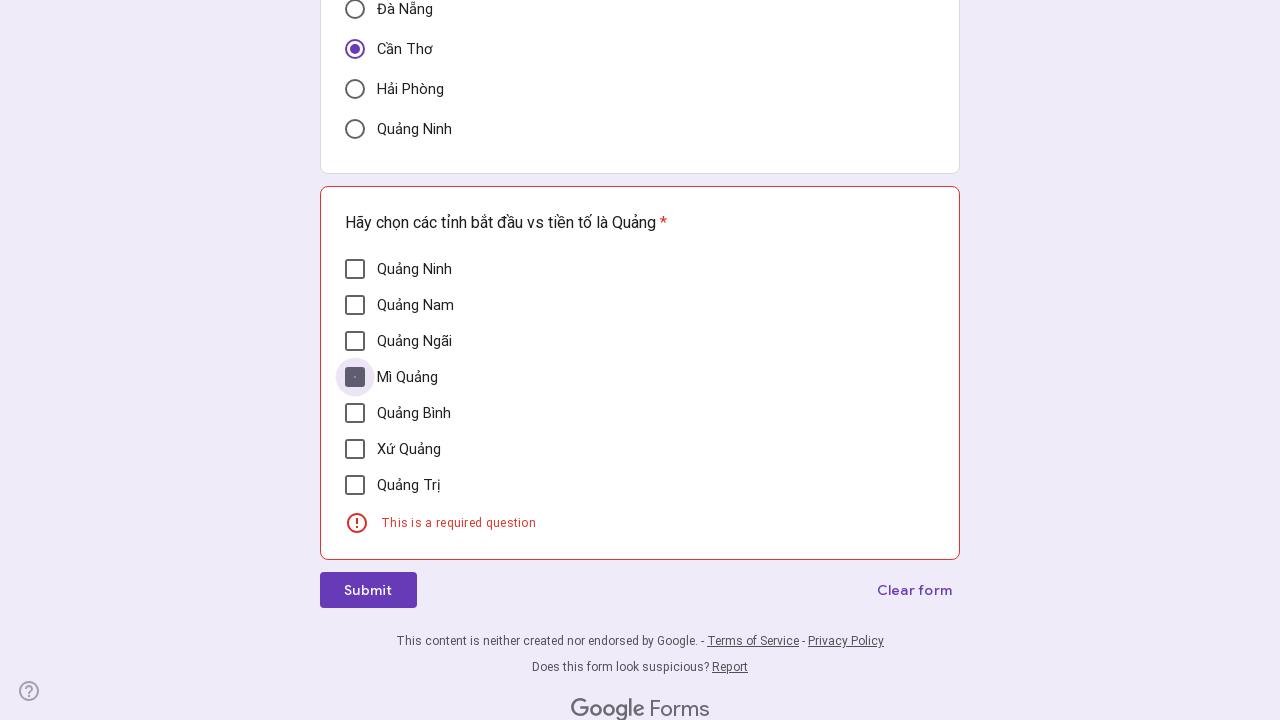

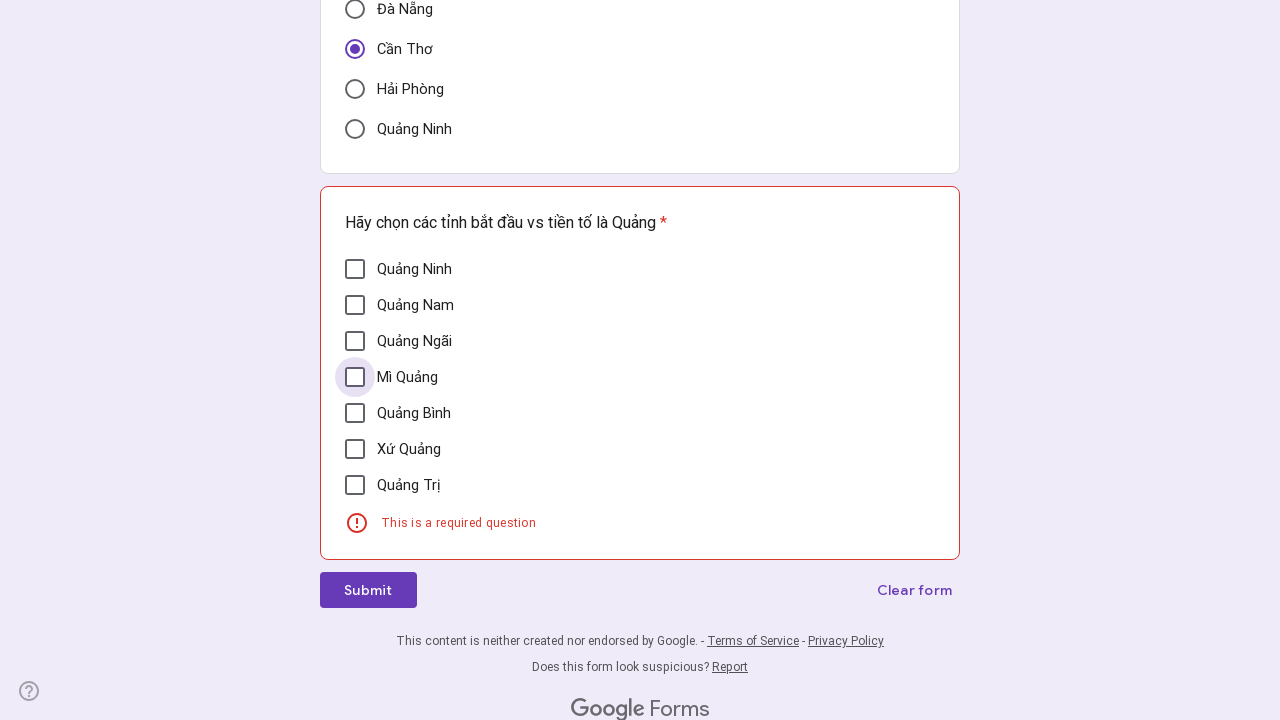